Tests the download button functionality by clicking the download button.

Starting URL: https://demoqa.com/upload-download

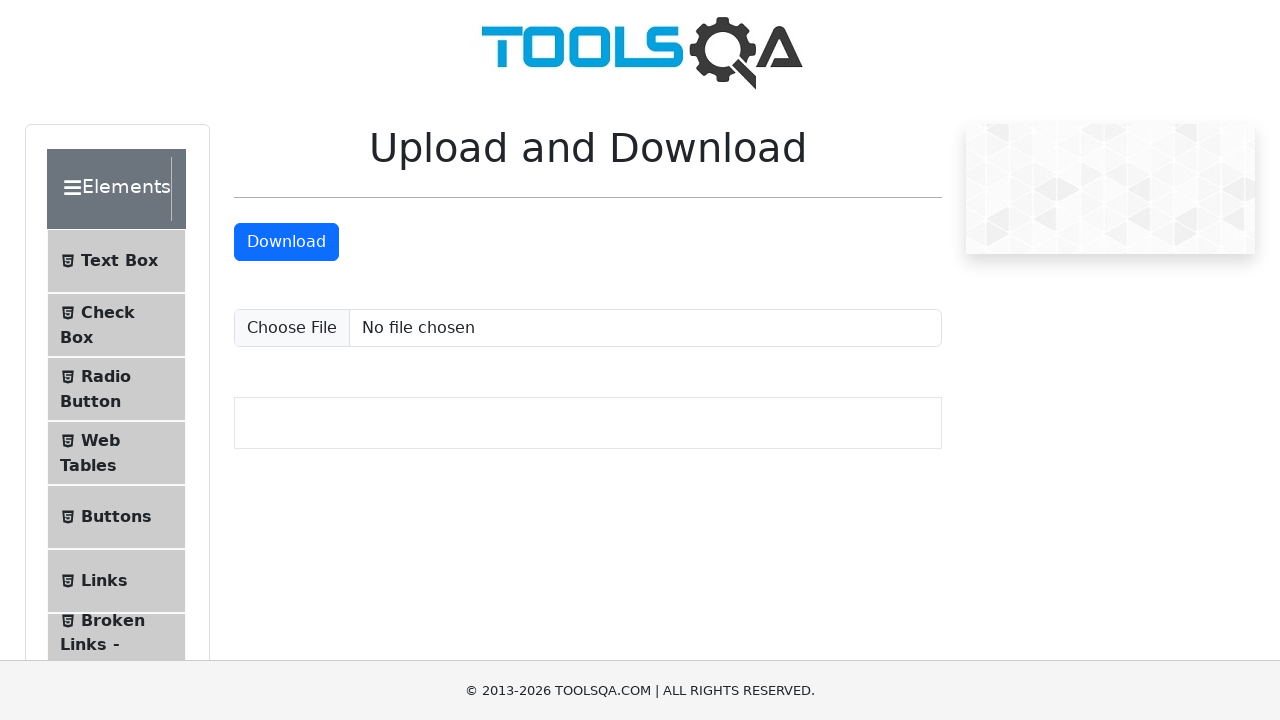

Download button is visible and ready
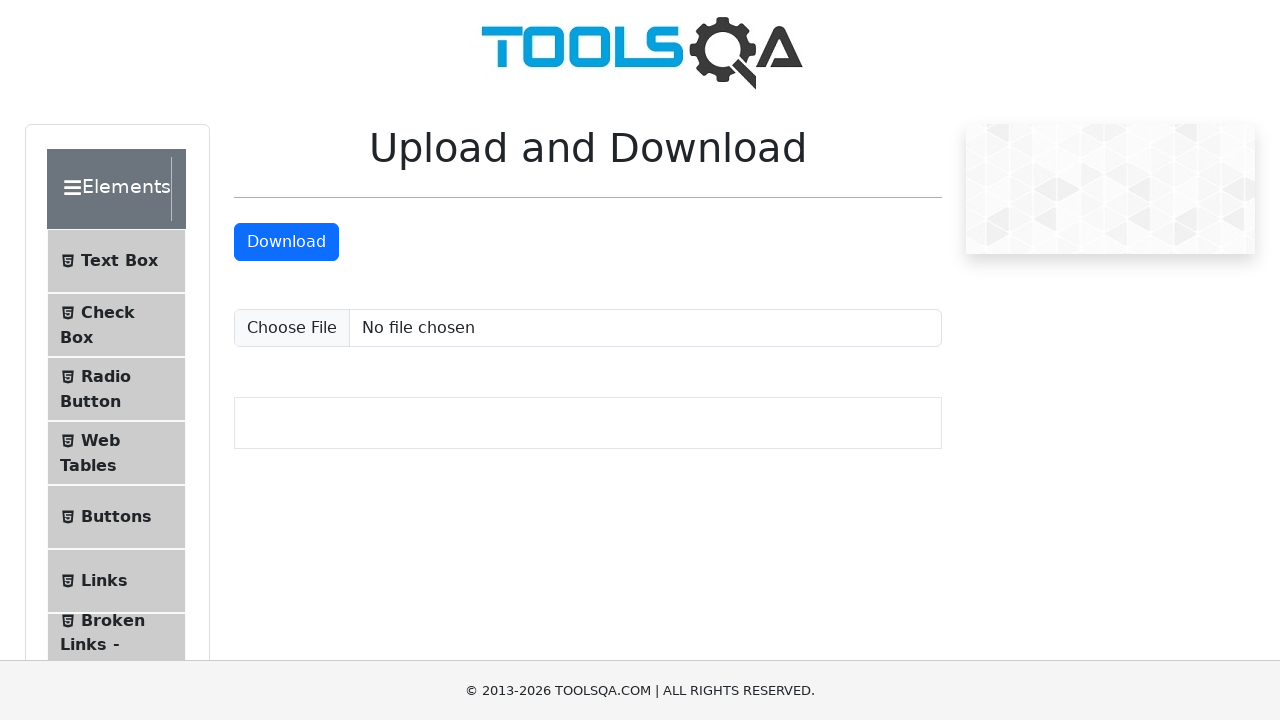

Clicked the download button at (286, 242) on #downloadButton
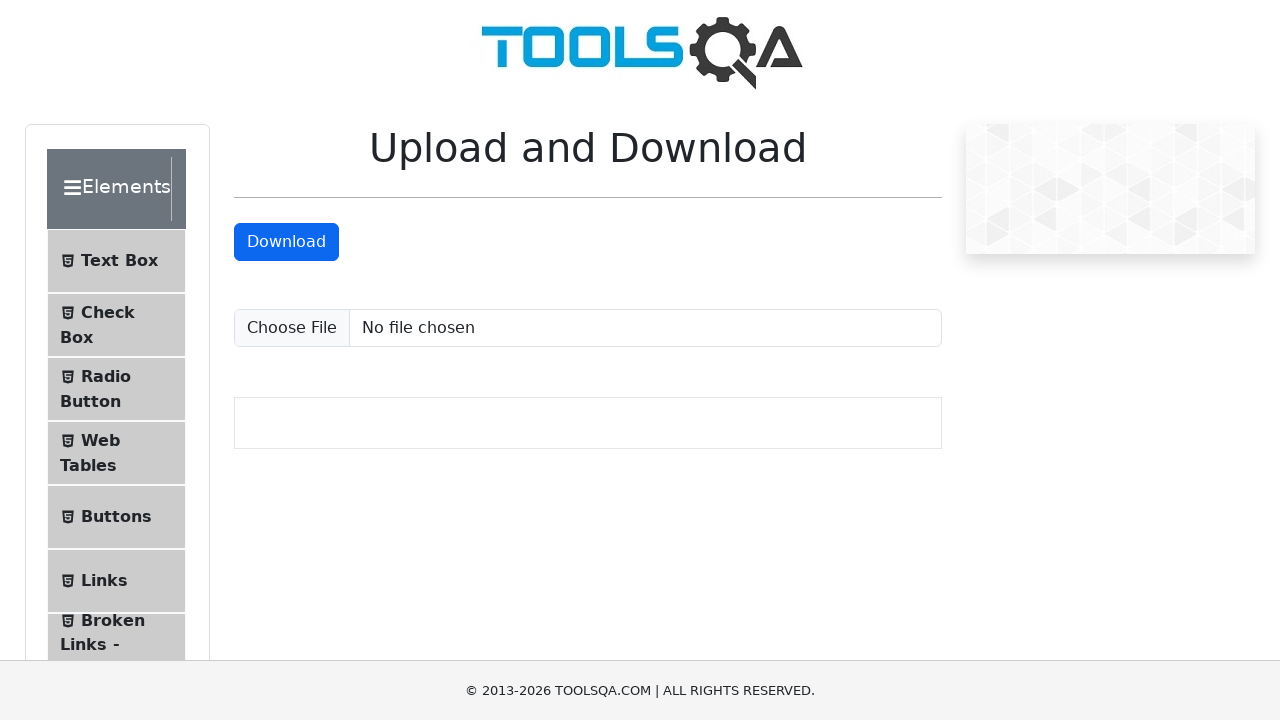

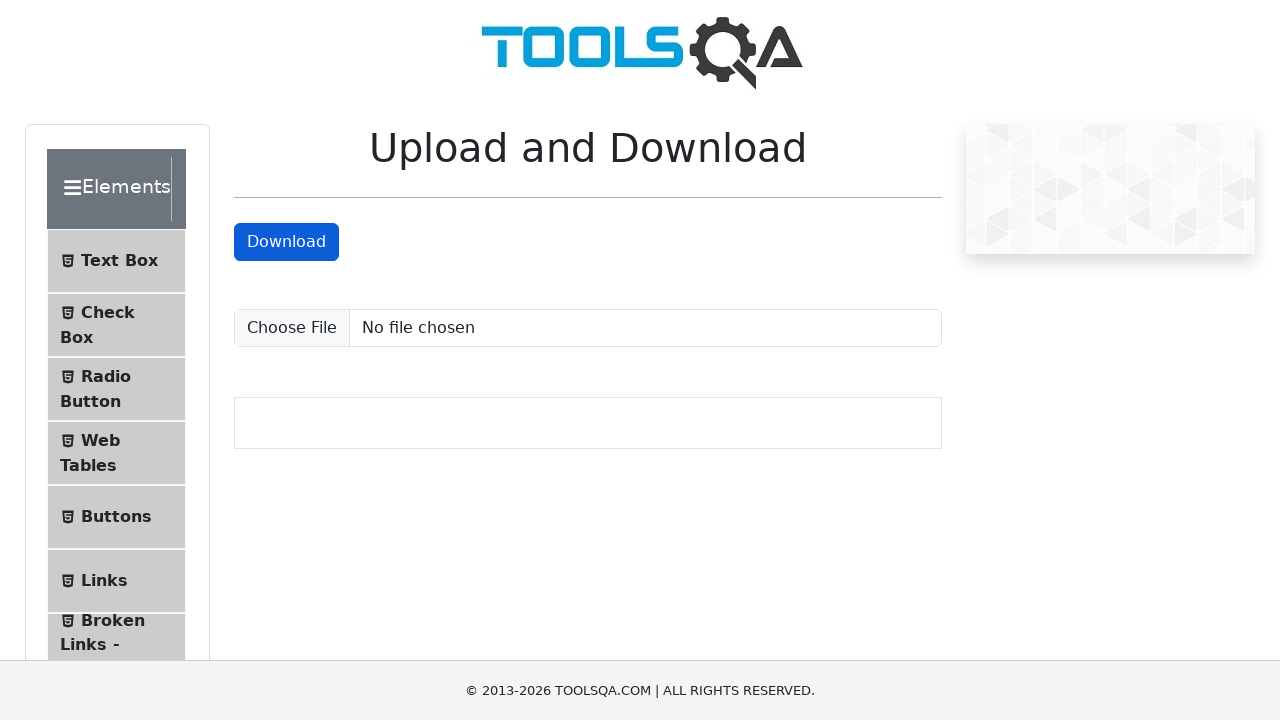